Performs mouse hover action over the About Us menu item

Starting URL: https://green.edu.bd/

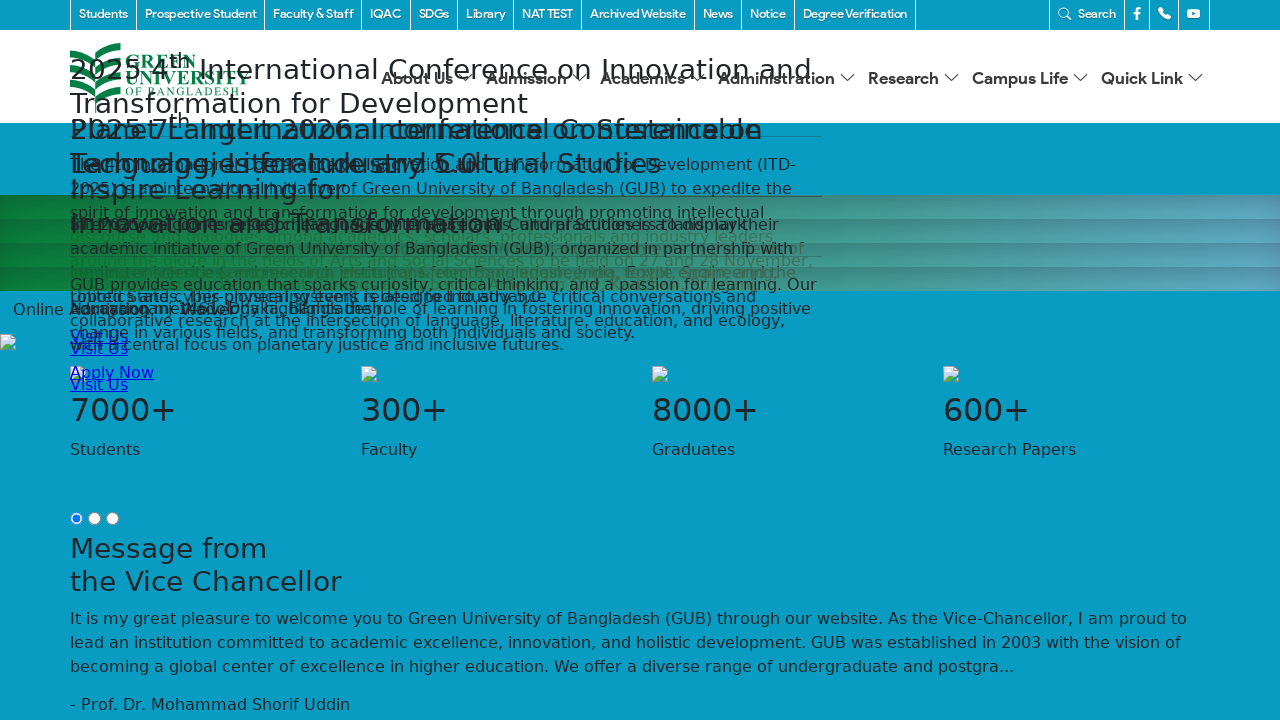

Navigated to https://green.edu.bd/
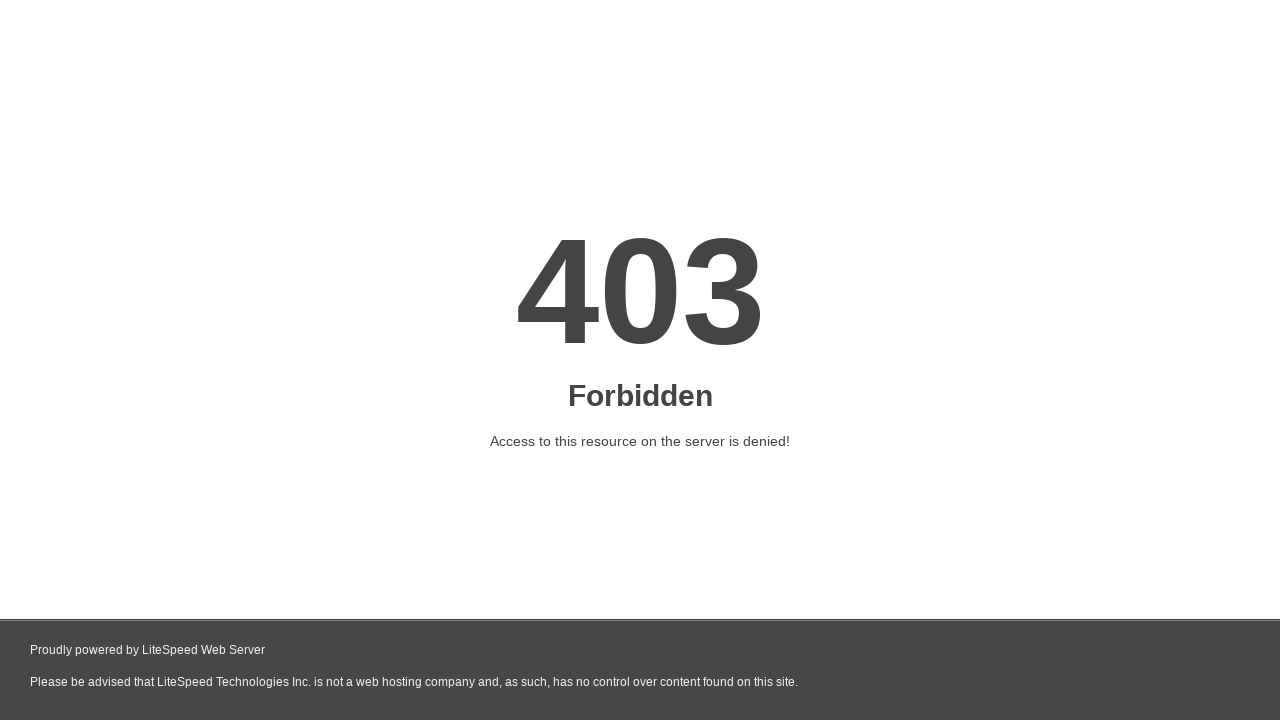

Located all About Us menu items
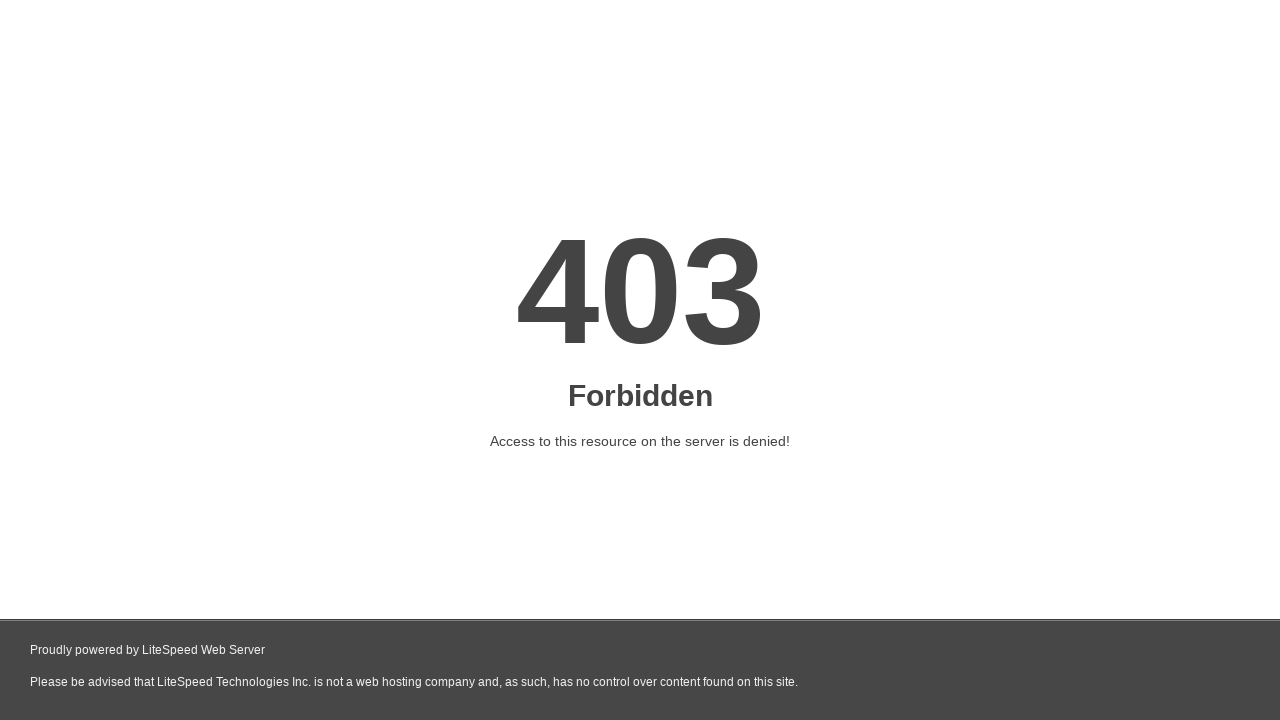

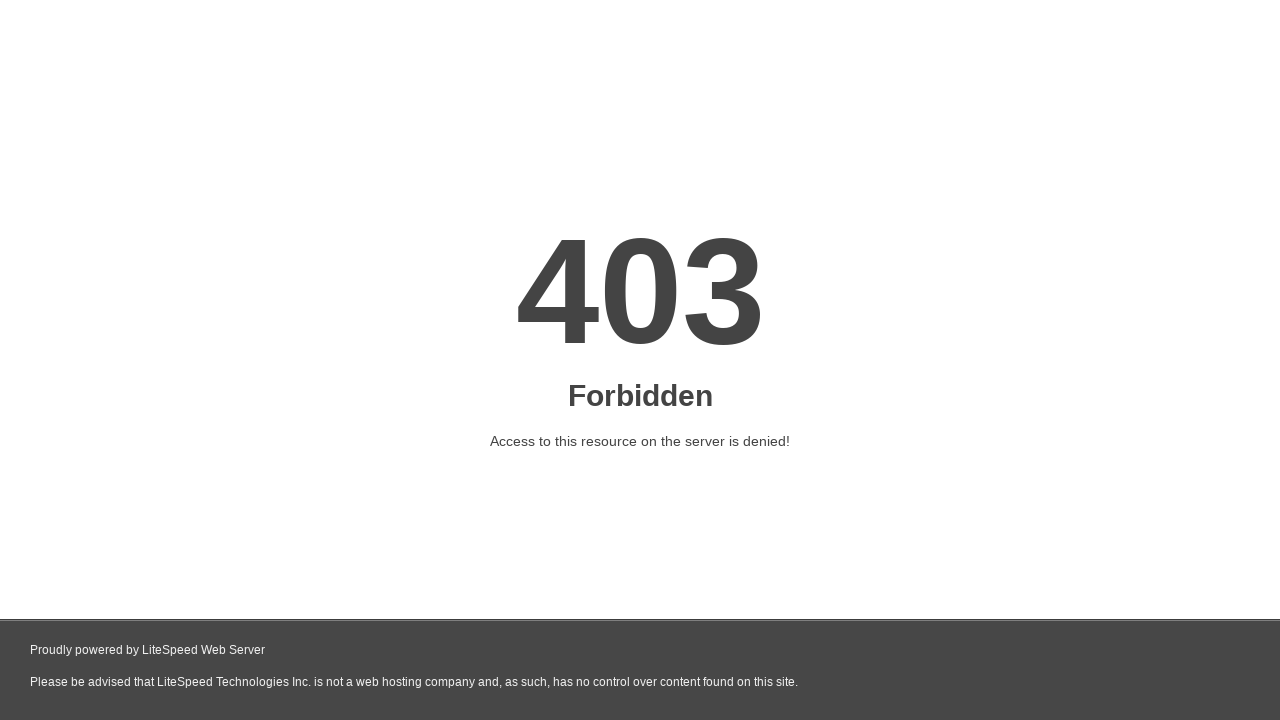